Tests clicking the "Get started" link and verifies navigation to the Installation page

Starting URL: https://playwright.dev/

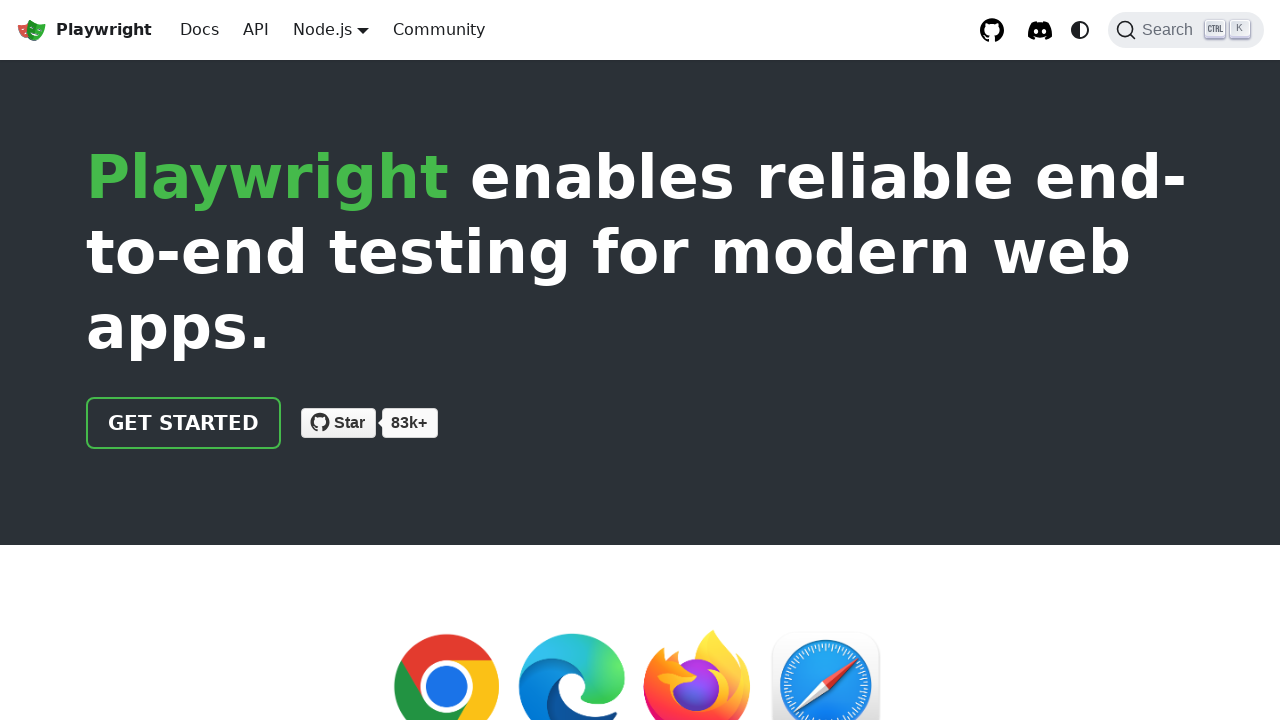

Navigated to https://playwright.dev/
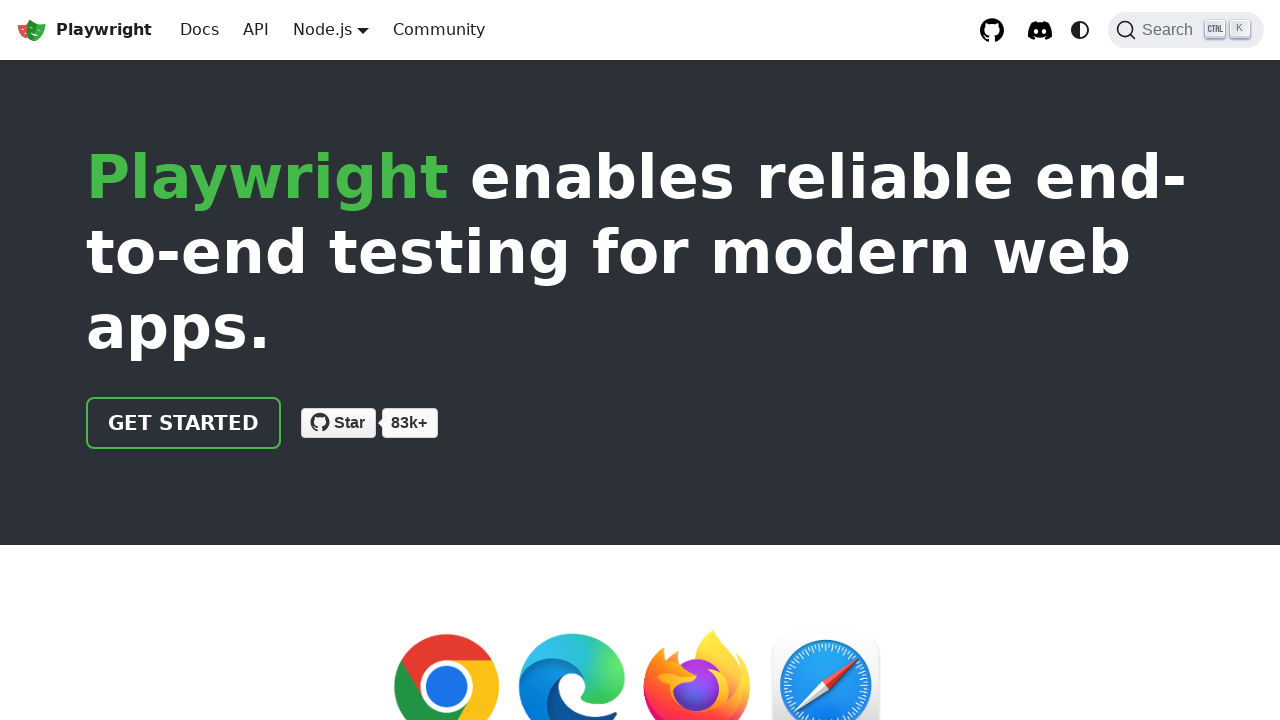

Clicked the 'Get started' link at (184, 423) on internal:role=link[name="Get started"i]
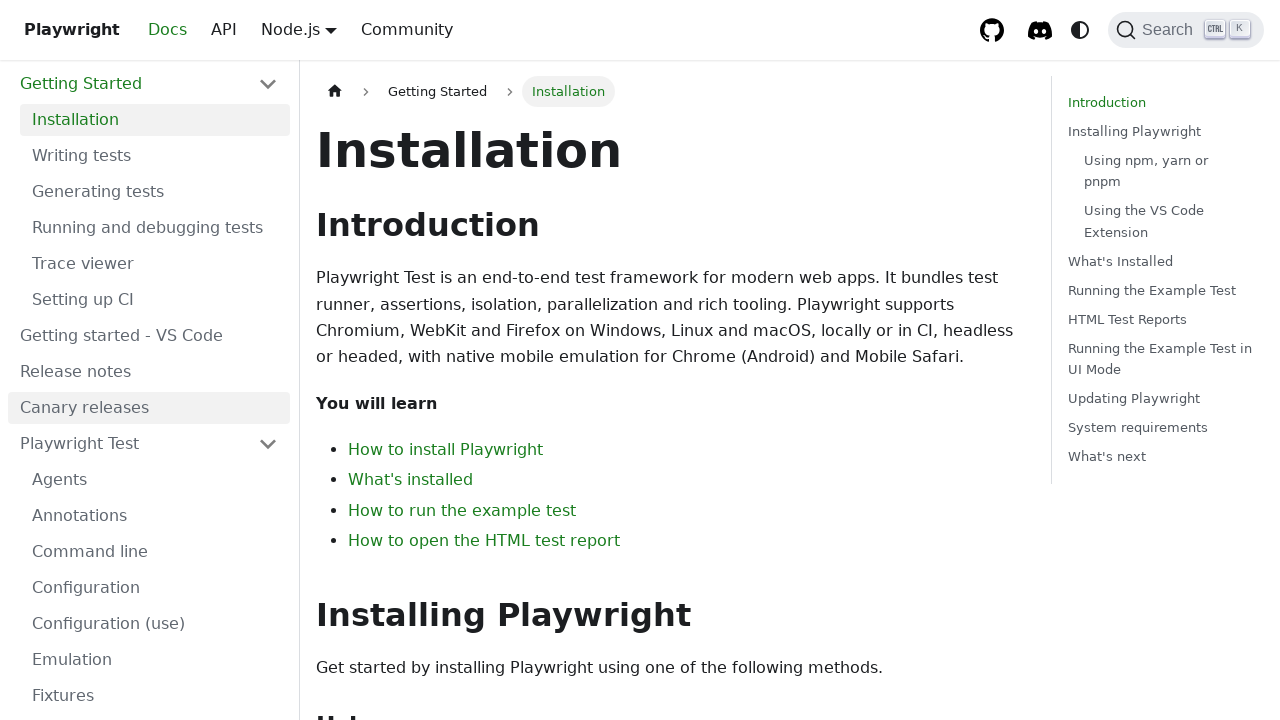

Installation heading is now visible - successfully navigated to Installation page
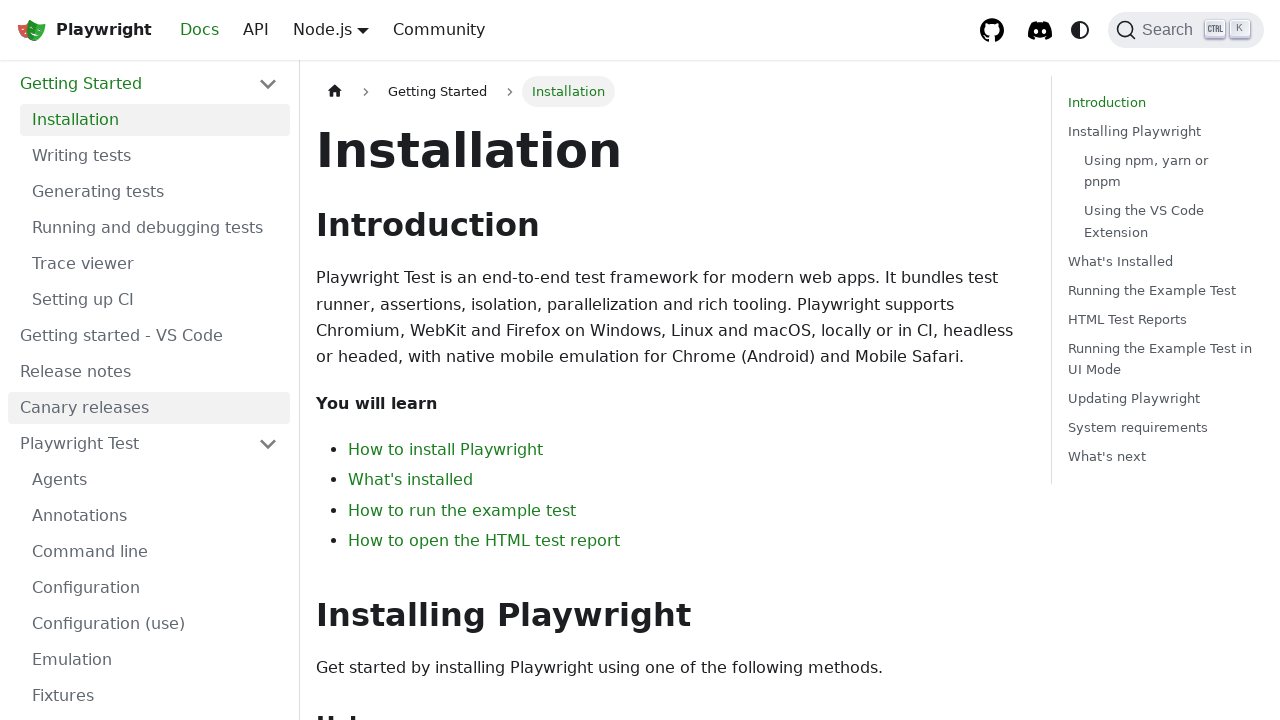

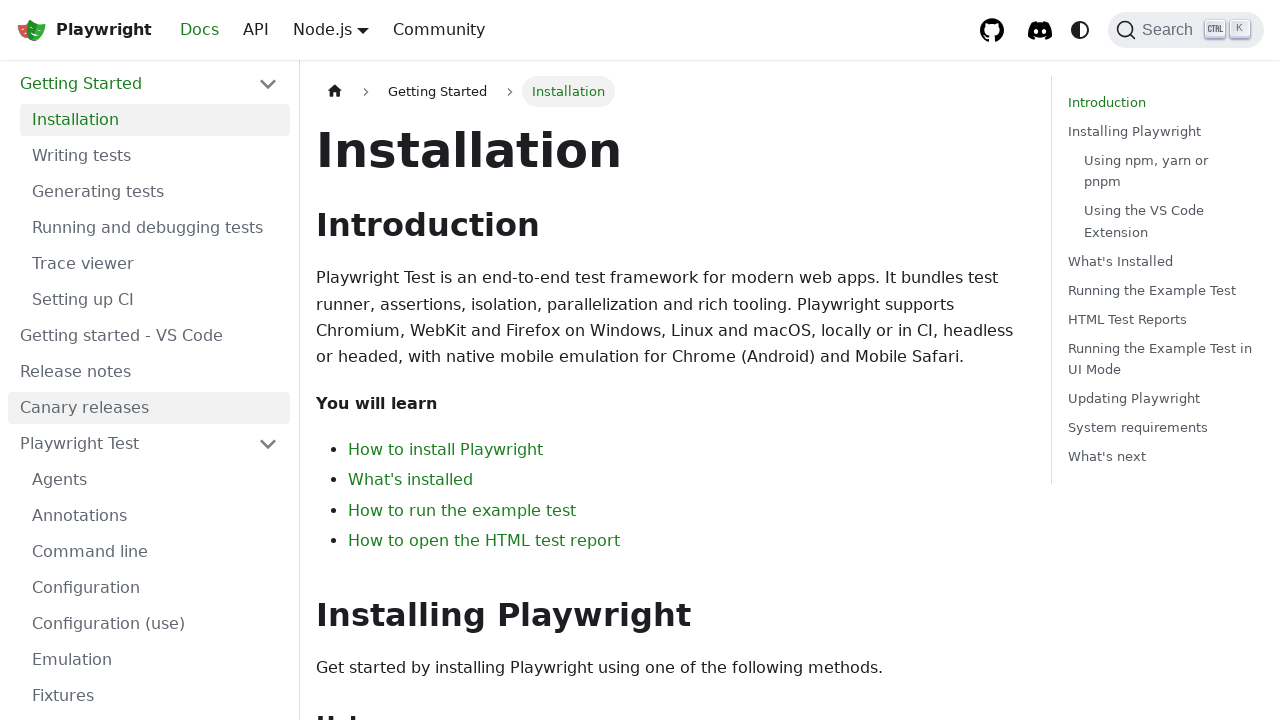